Tests dynamic checkbox behavior by removing and adding it back to verify visibility changes

Starting URL: https://the-internet.herokuapp.com/dynamic_controls

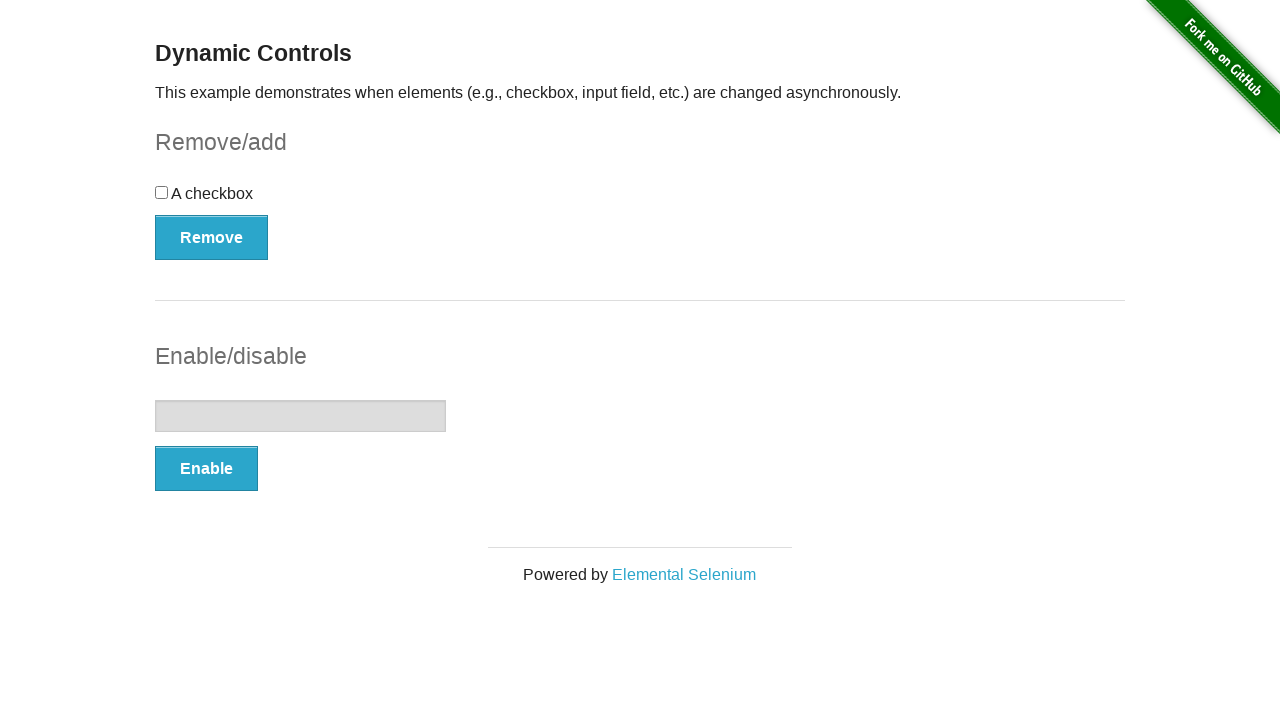

Clicked remove button to remove checkbox at (212, 237) on #checkbox-example button
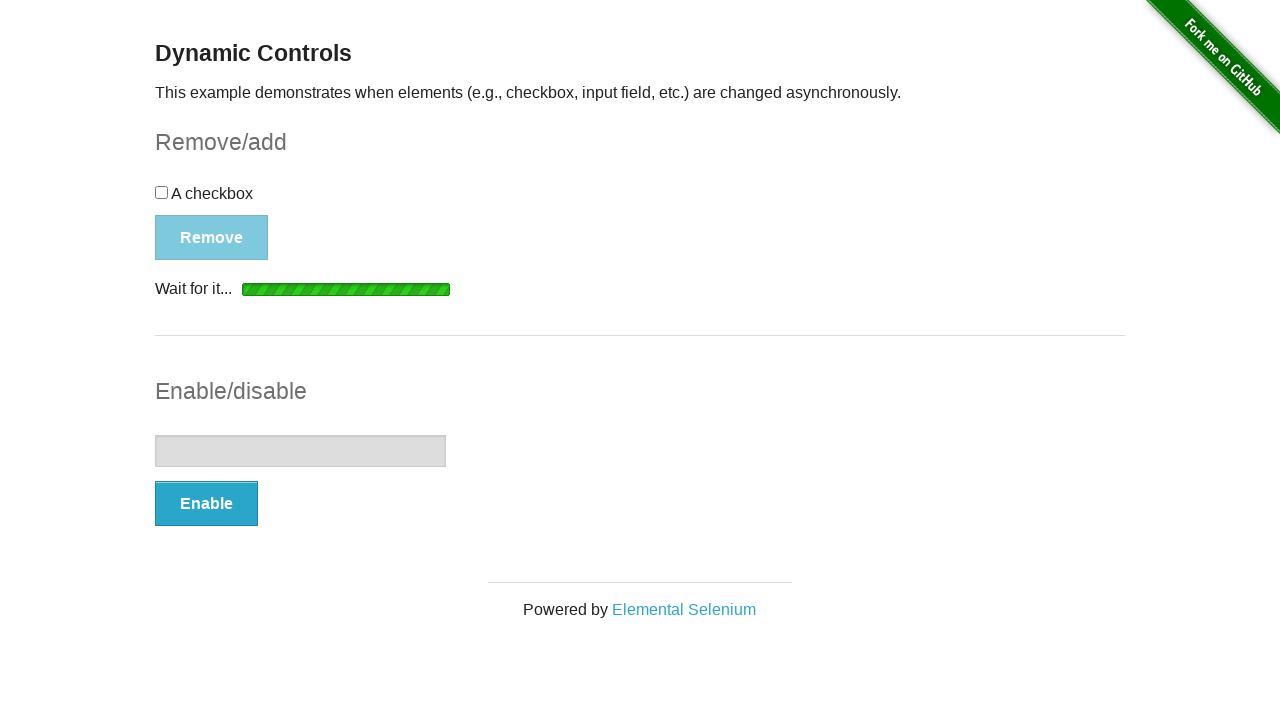

Waited for checkbox to disappear
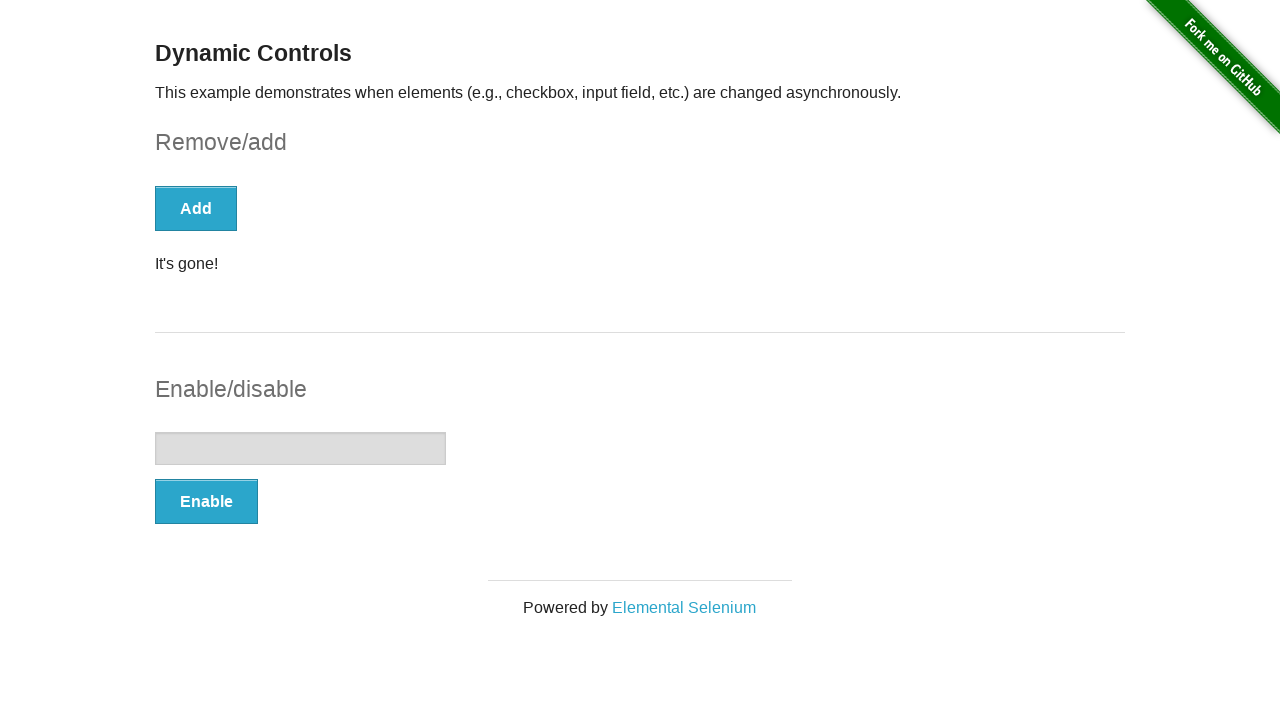

Clicked add button to restore checkbox at (196, 208) on #checkbox-example button
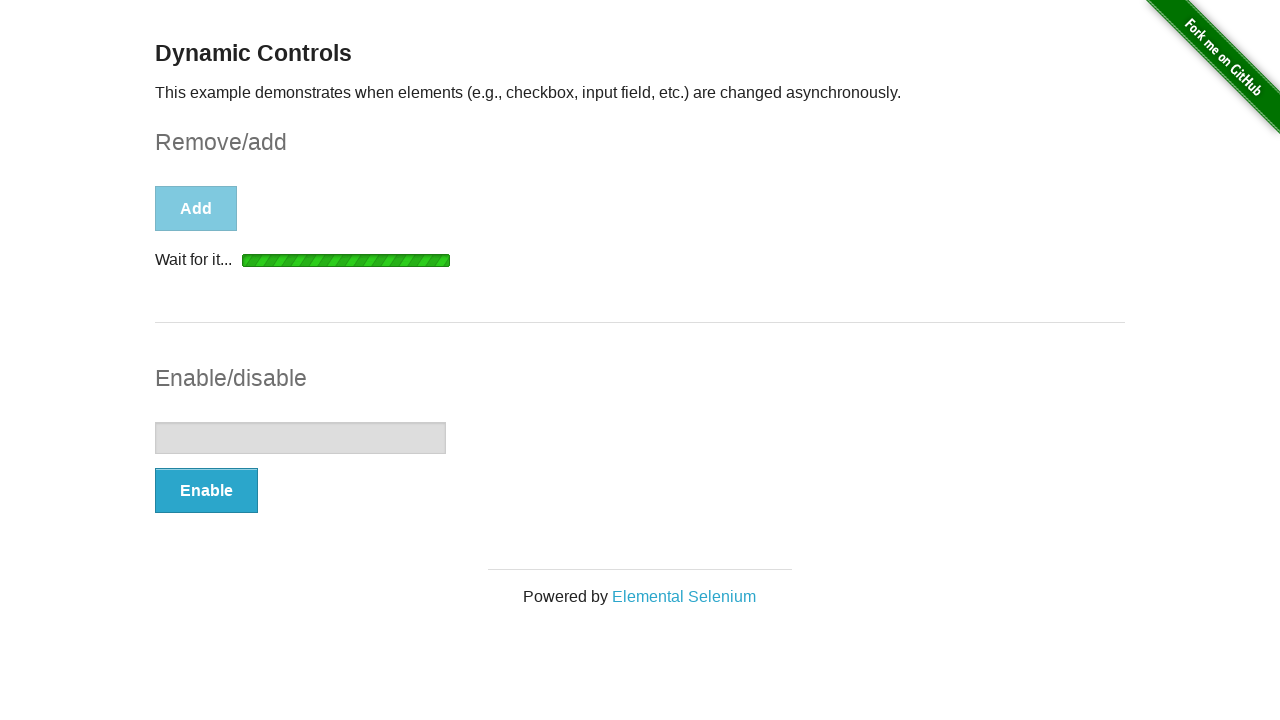

Waited for checkbox to reappear
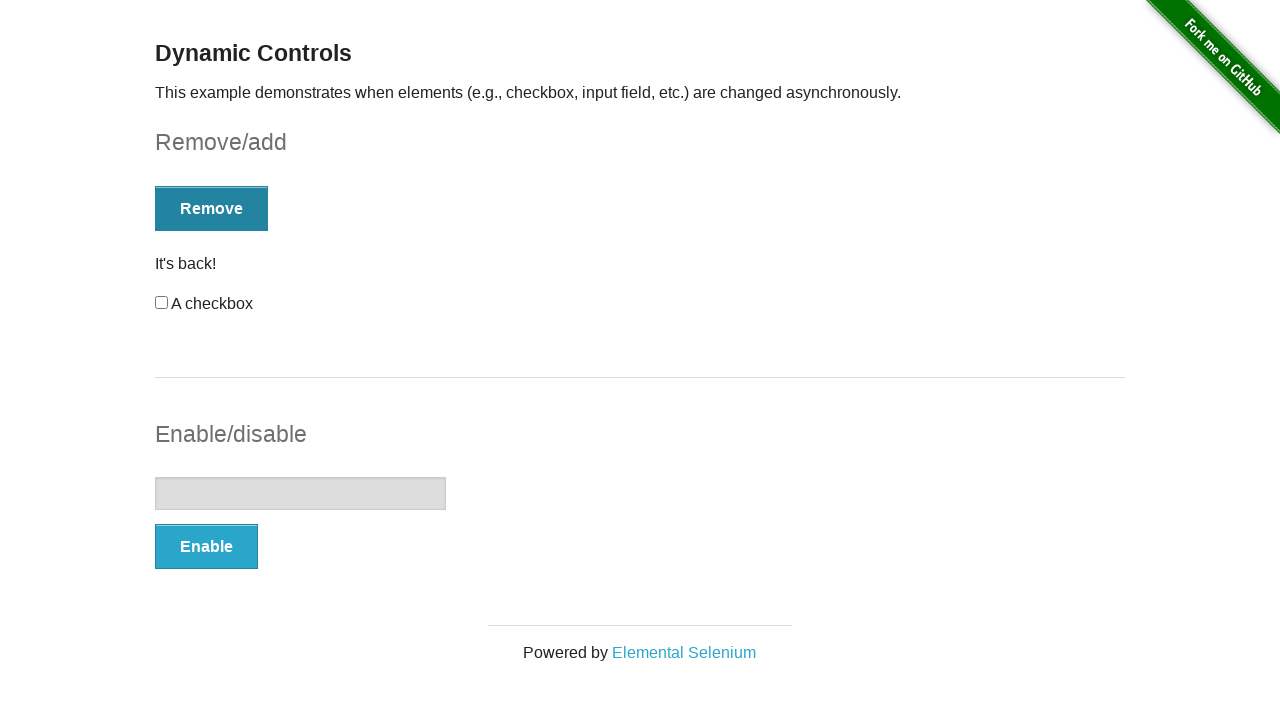

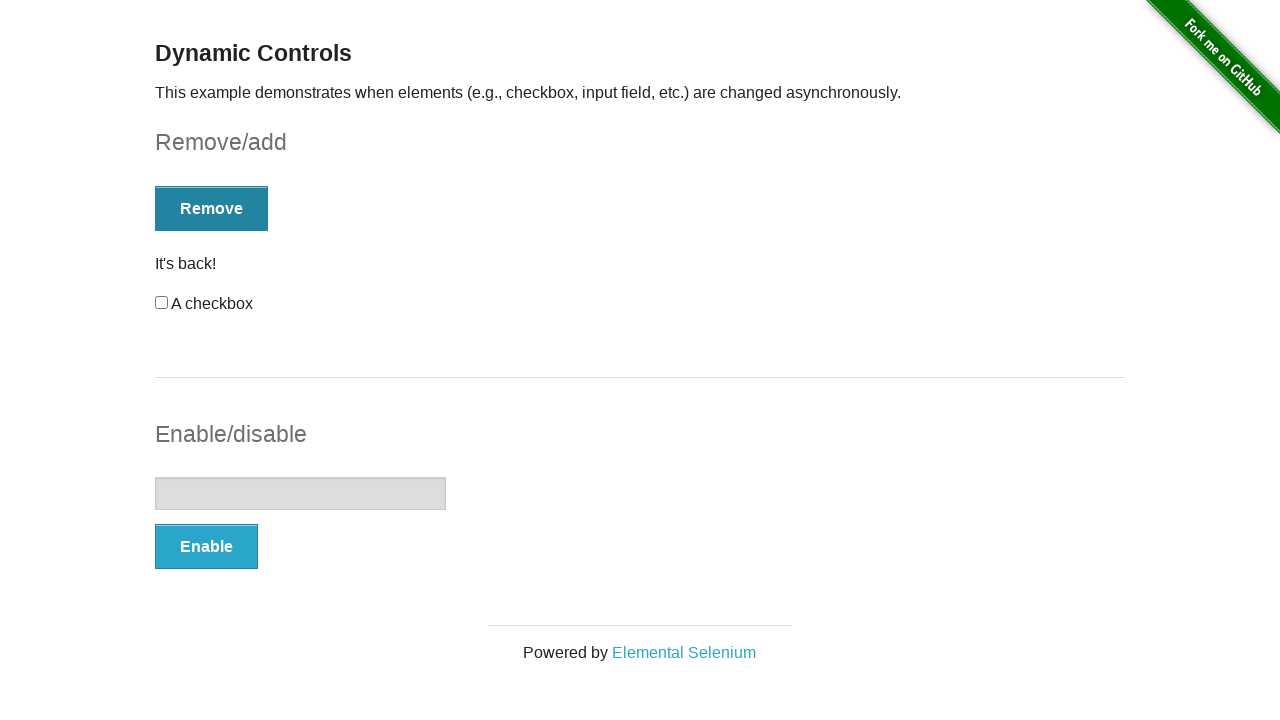